Tests SpiceJet flight search by selecting a destination and choosing a travel date from the calendar

Starting URL: https://www.spicejet.com/

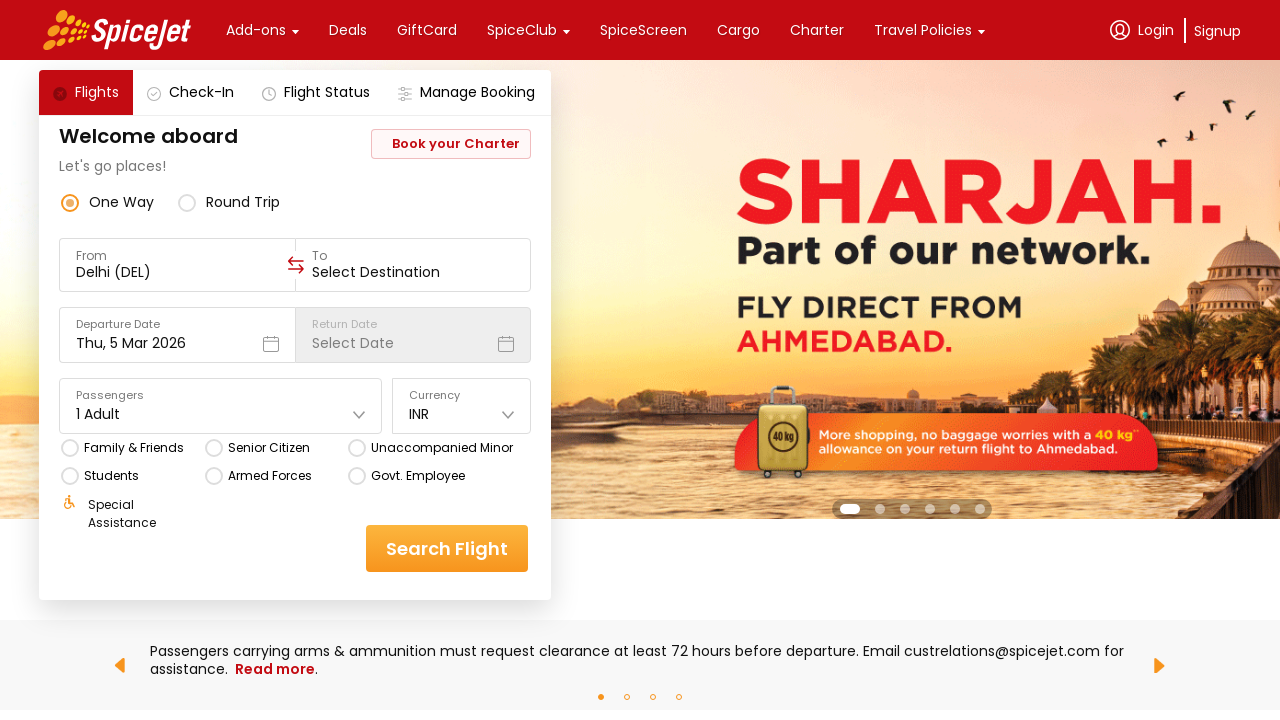

Clicked on destination field to open destination selector at (413, 265) on div[data-testid='to-testID-destination']
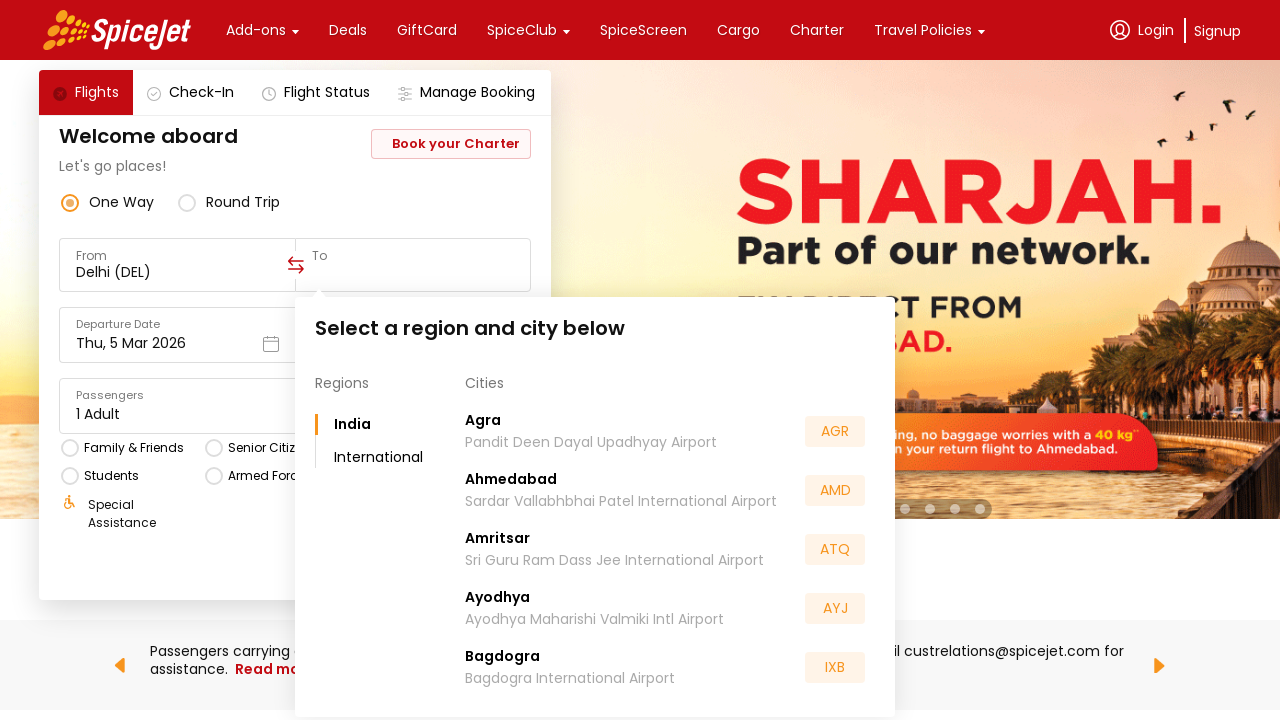

Selected 16th destination option from the list at (585, 552) on (//div[@class='css-1dbjc4n r-18u37iz'])[16]
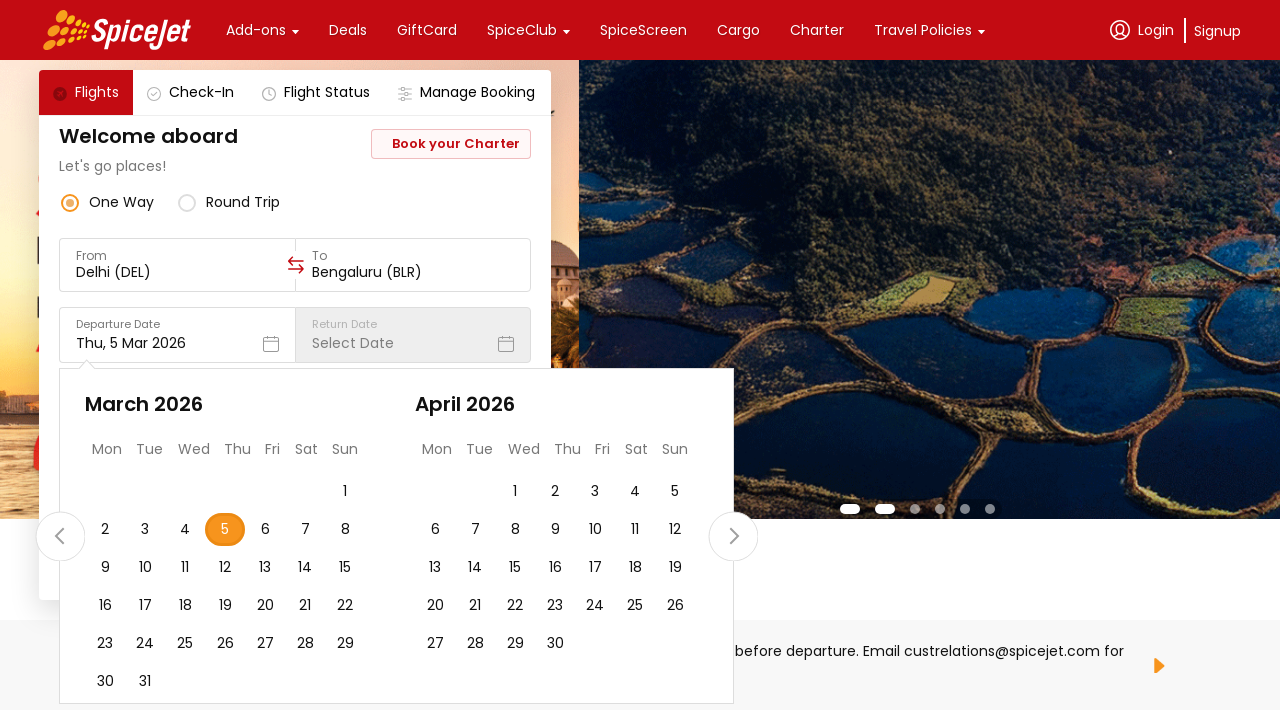

Located all calendar day elements
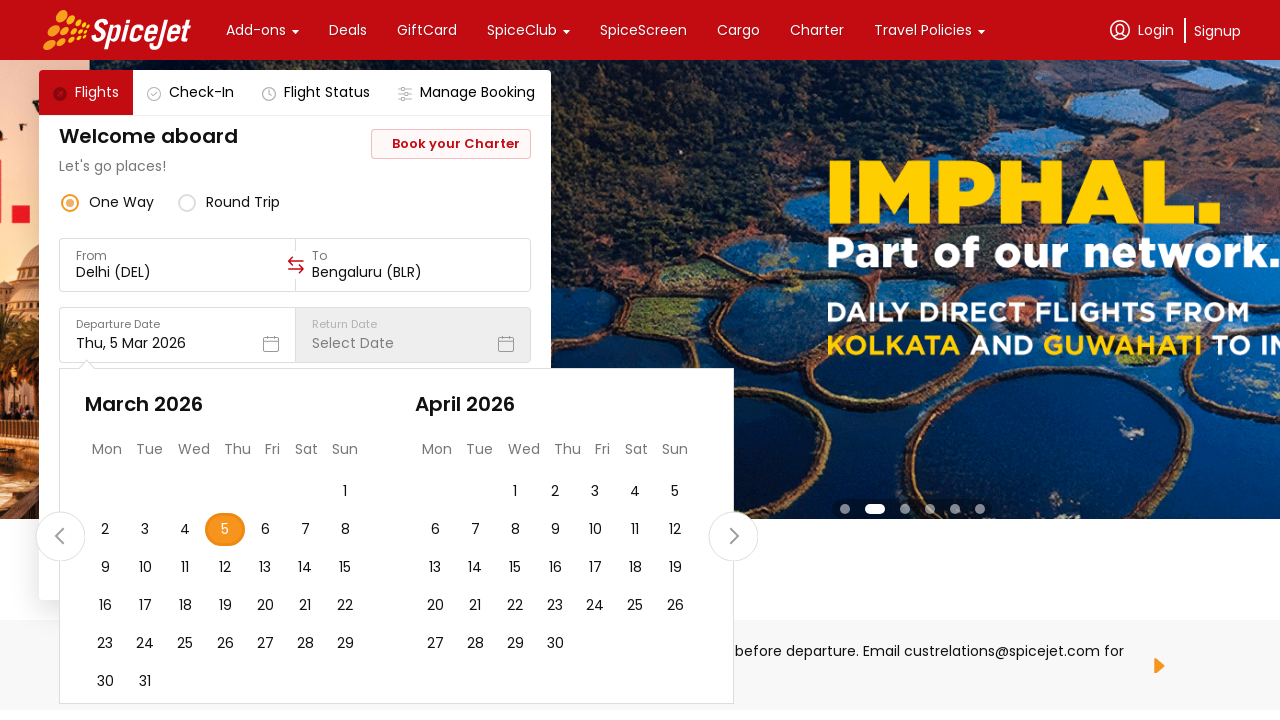

Selected day 10 from the second month in calendar at (145, 568) on div[data-testid*='undefined-calendar-day'] >> nth=50
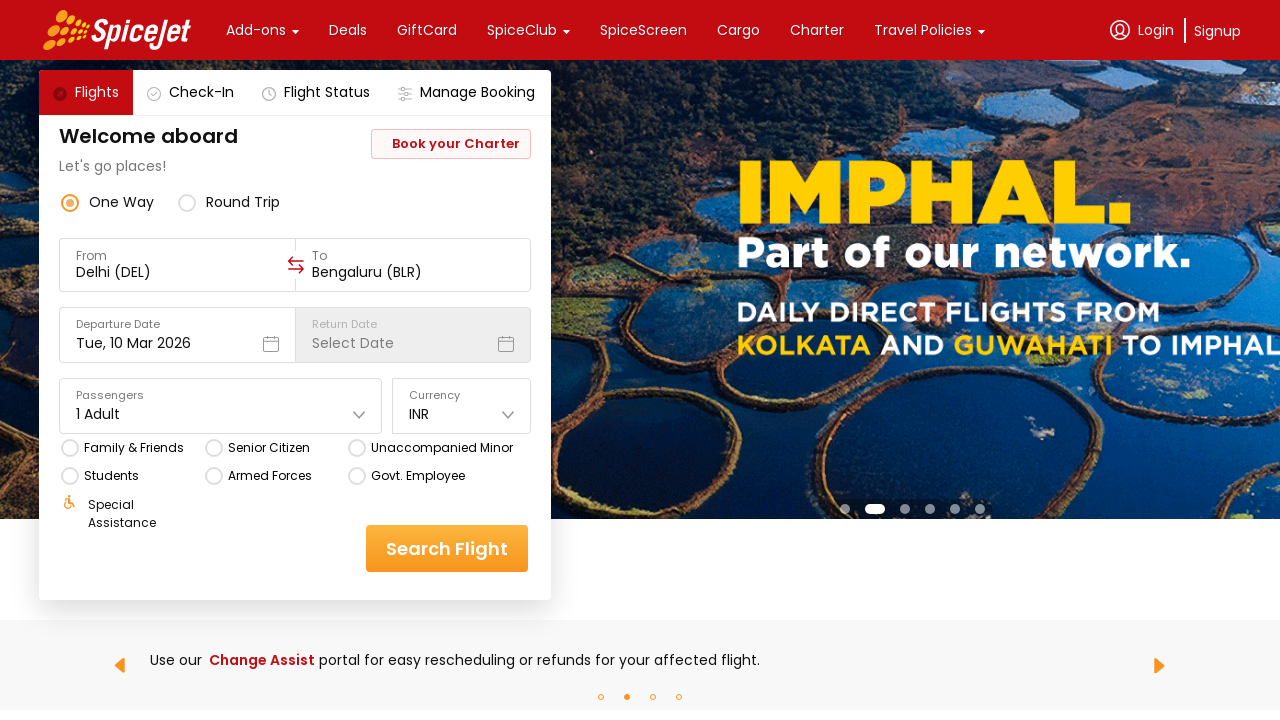

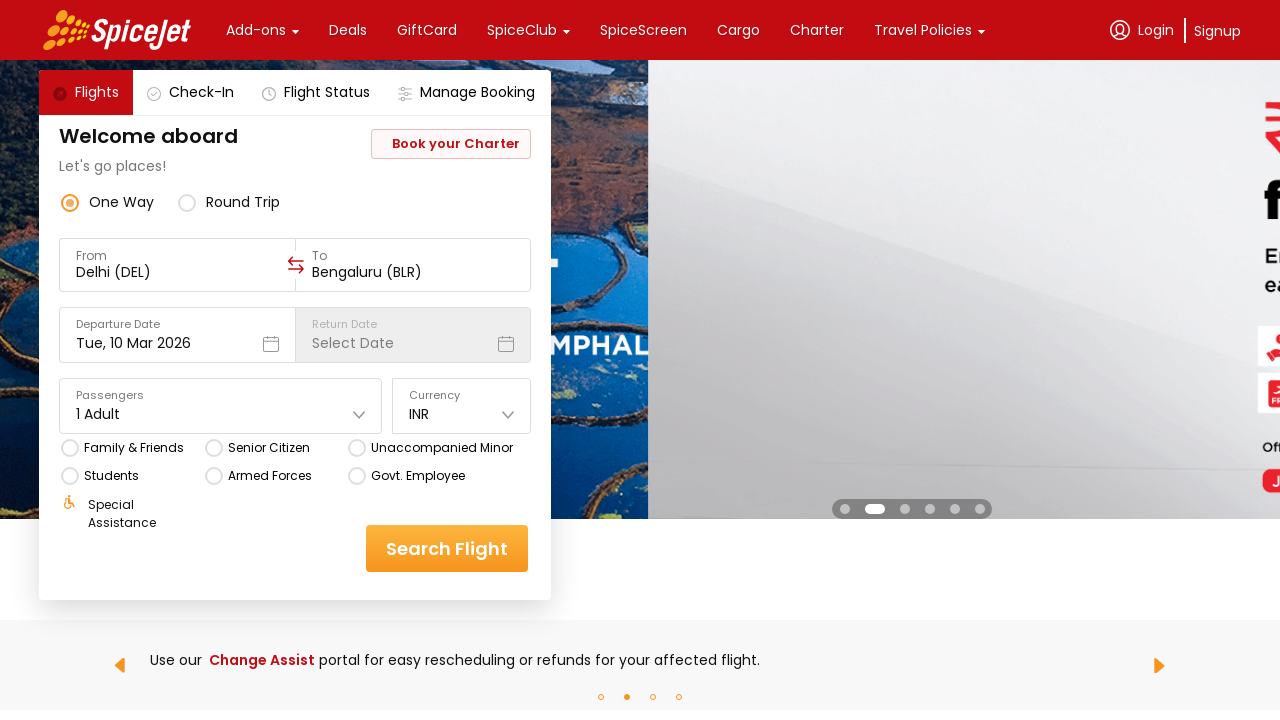